Tests multi-select functionality using keyboard control key to select multiple items in a jQuery UI selectable list

Starting URL: https://jqueryui.com/selectable/

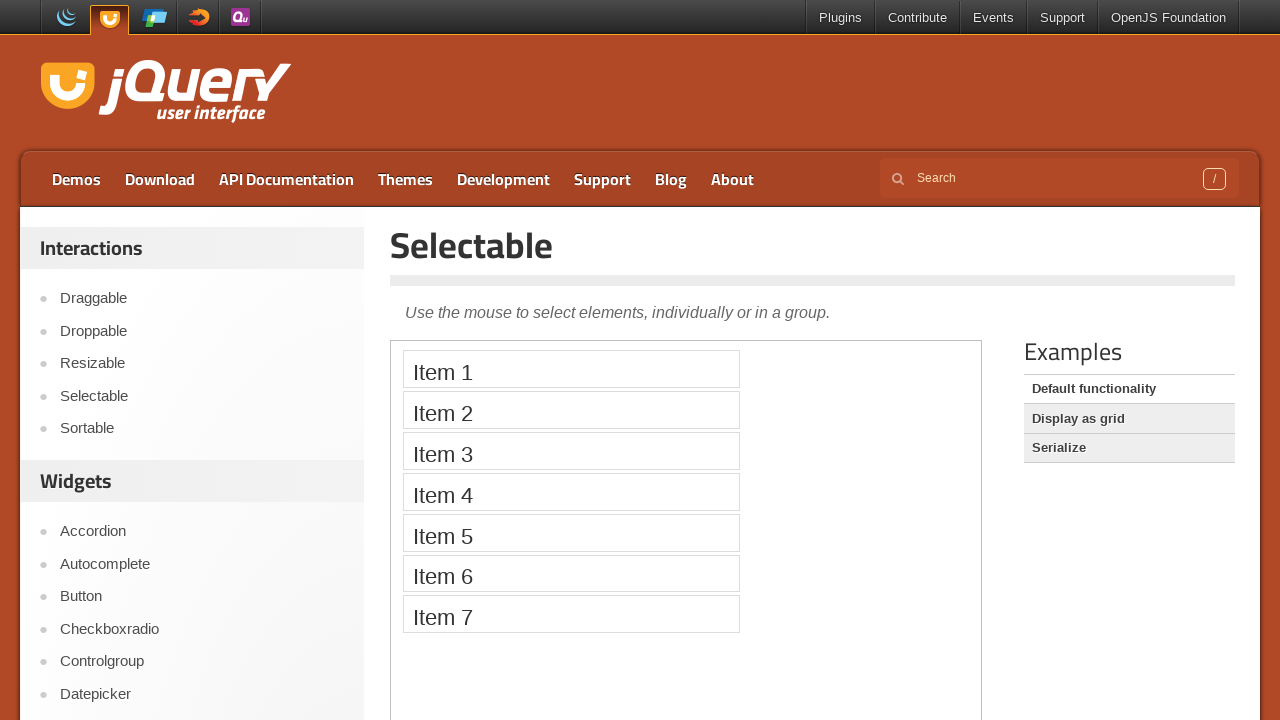

Located demo iframe
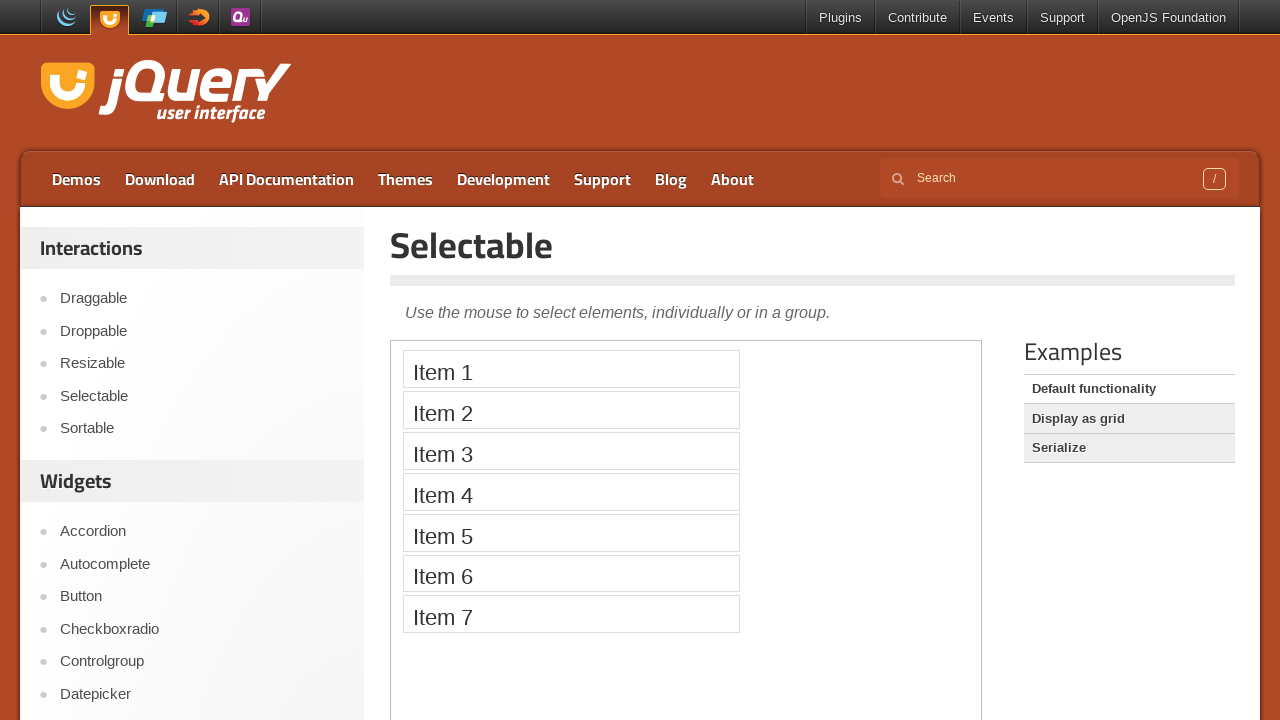

Located all selectable items in the list
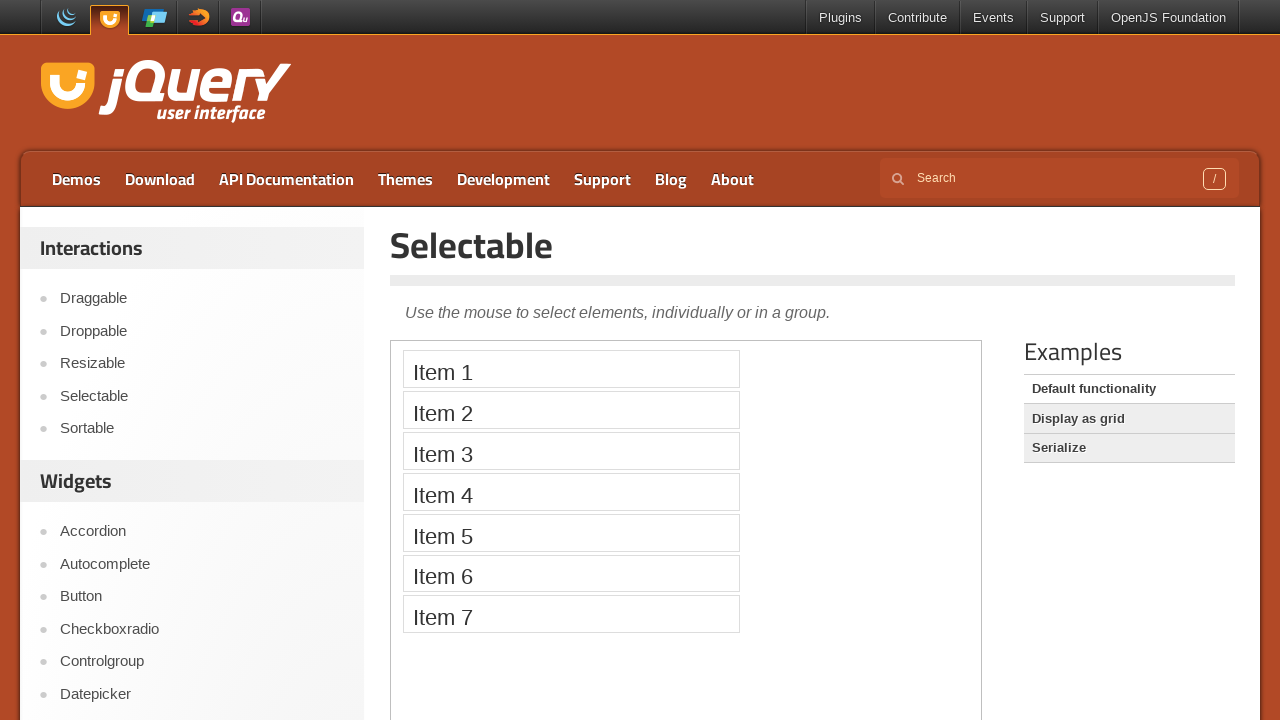

Pressed Control key down
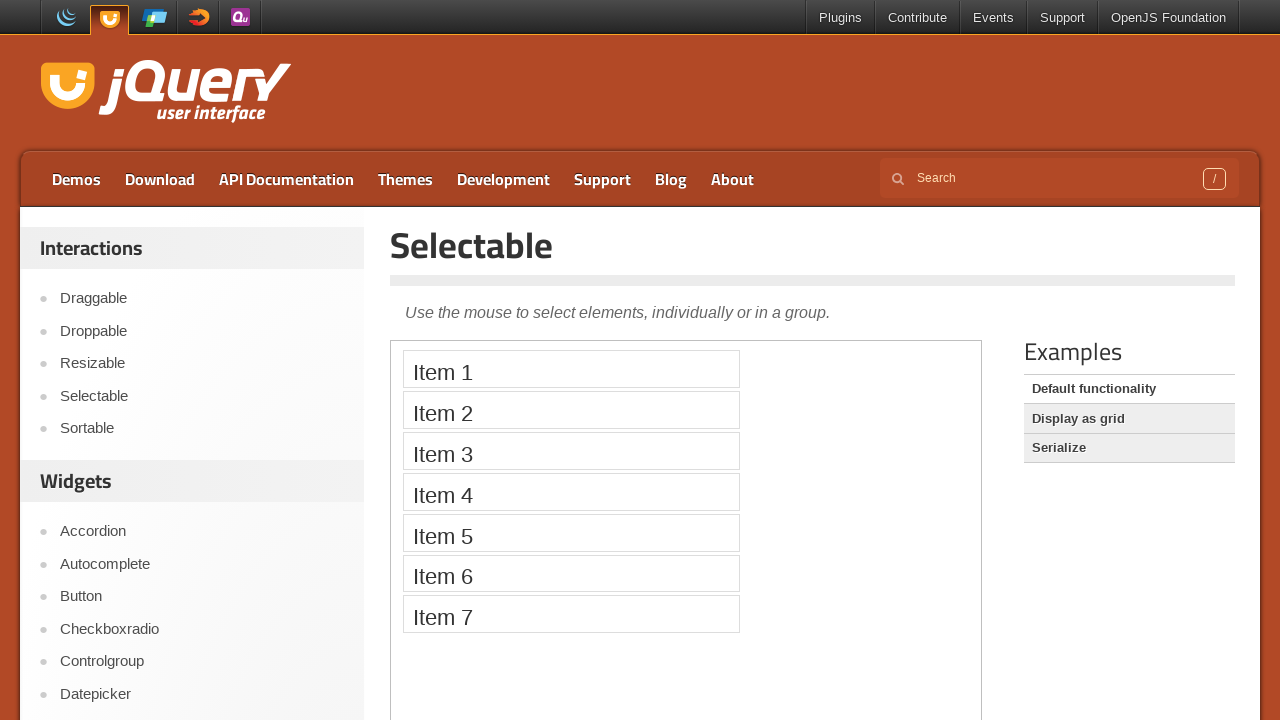

Clicked first selectable item while holding Control key at (571, 369) on .demo-frame >> internal:control=enter-frame >> xpath=//ol[@id='selectable']/* >>
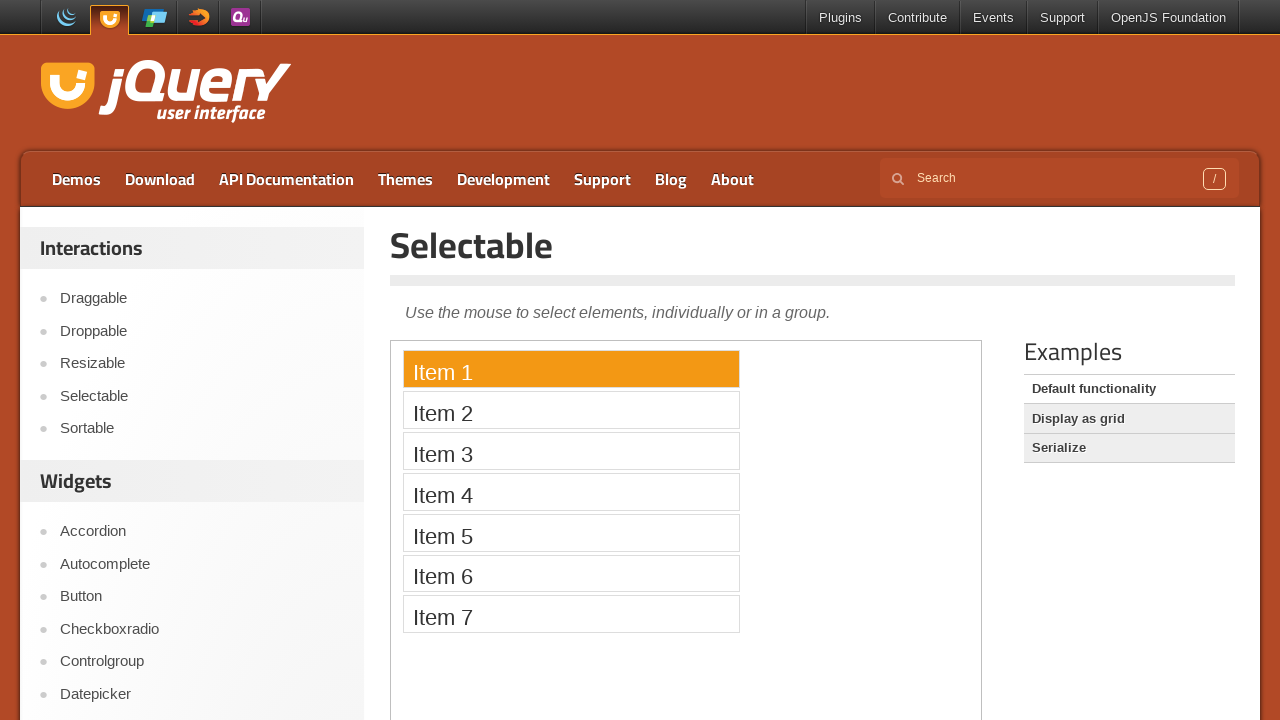

Clicked fourth selectable item while holding Control key at (571, 492) on .demo-frame >> internal:control=enter-frame >> xpath=//ol[@id='selectable']/* >>
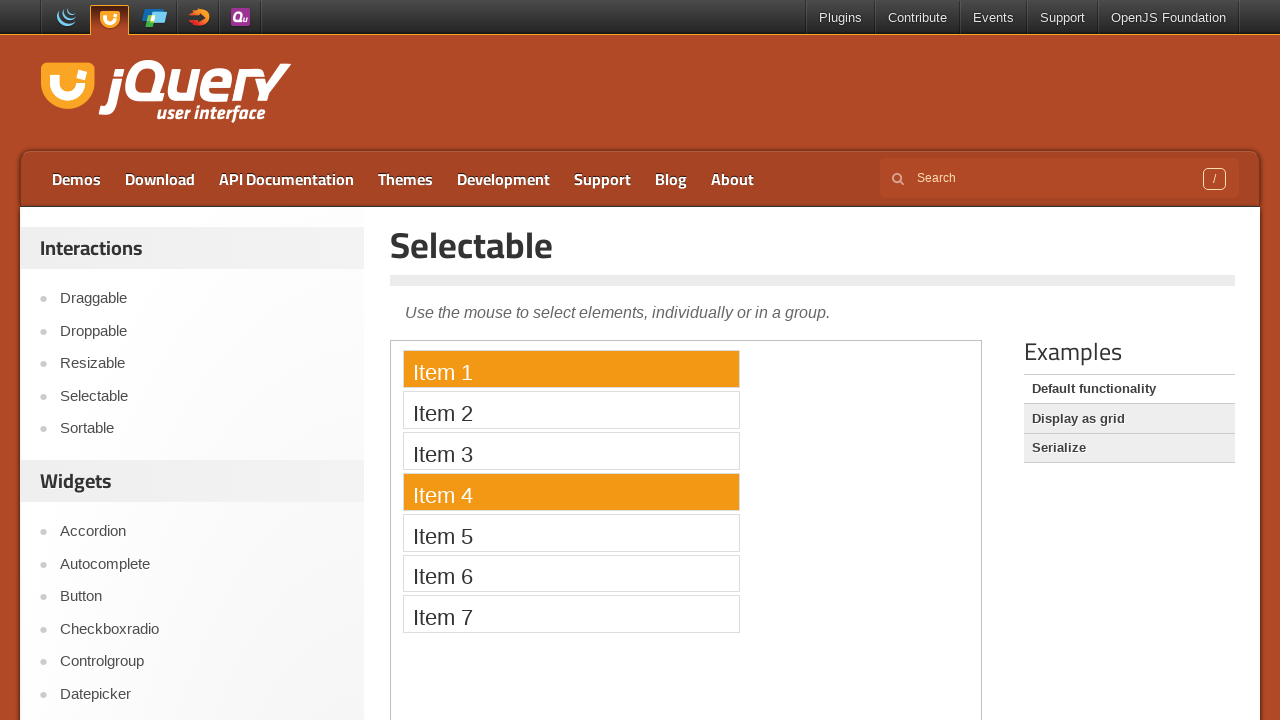

Released Control key
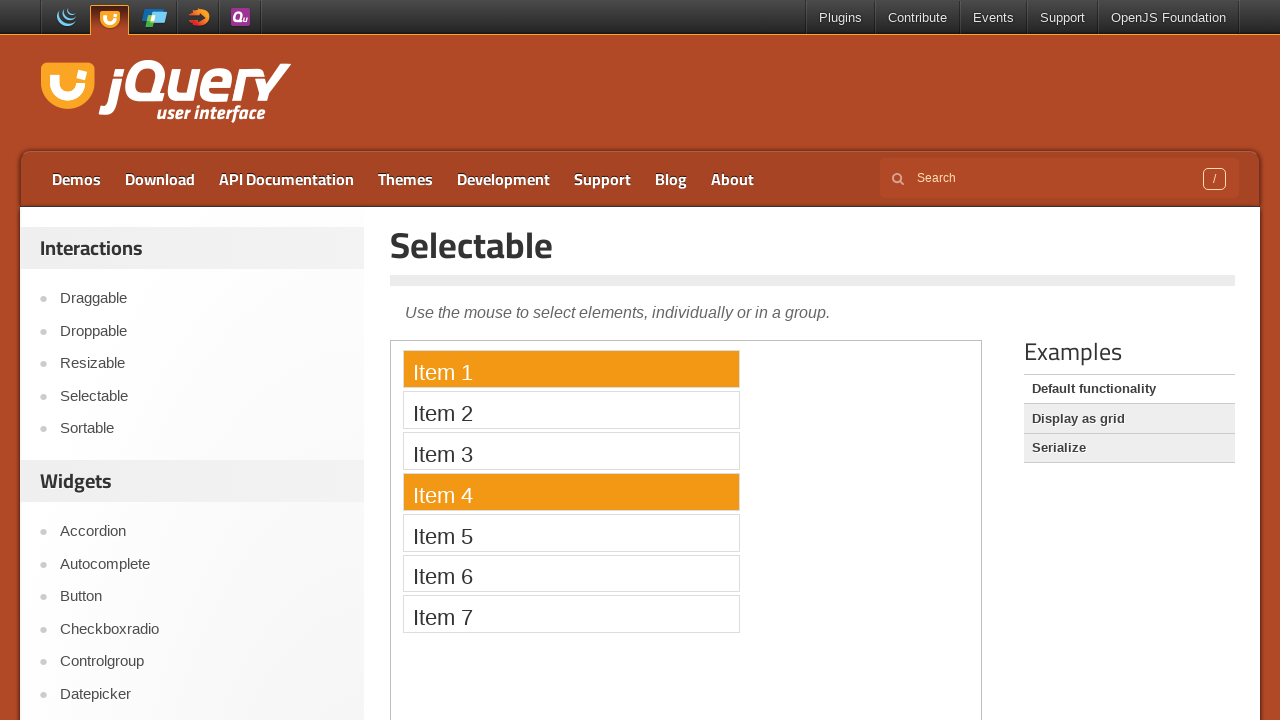

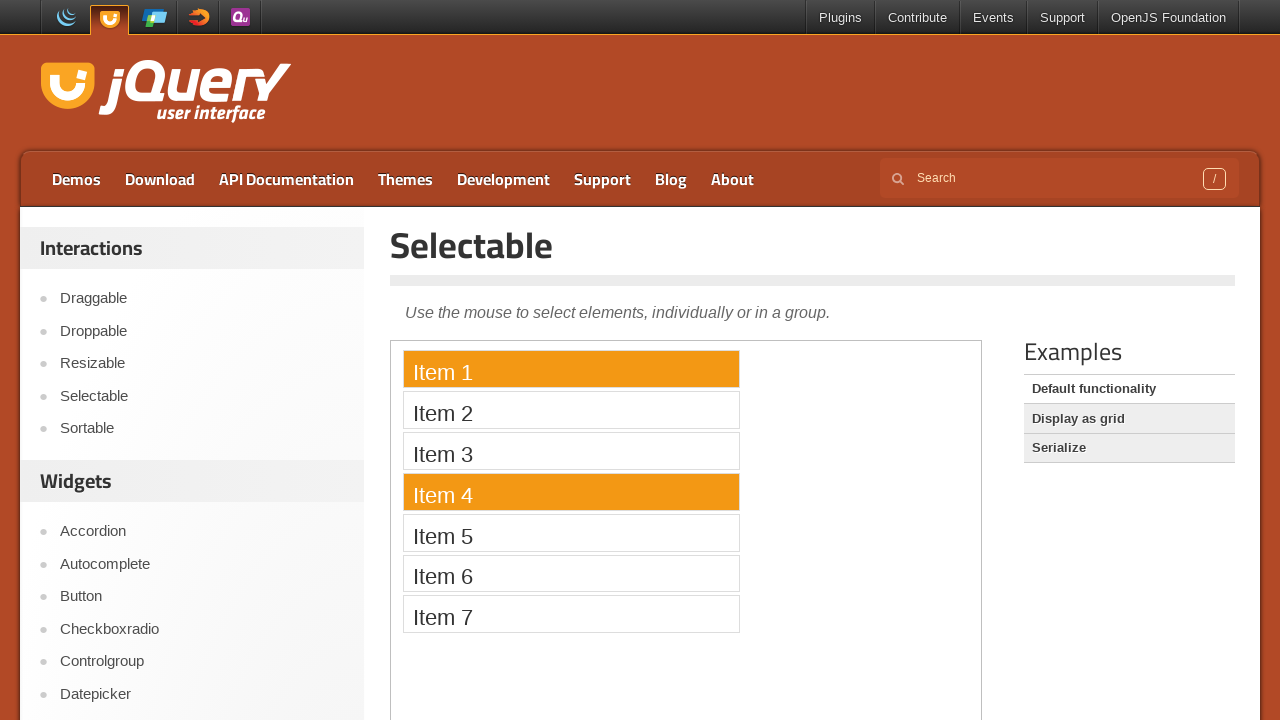